Tests handling multiple browser tabs by clicking a button that opens new tabs, then interacting with elements on each tab including radio buttons, alert dialogs, and text input fields.

Starting URL: https://www.hyrtutorials.com/p/window-handles-practice.html

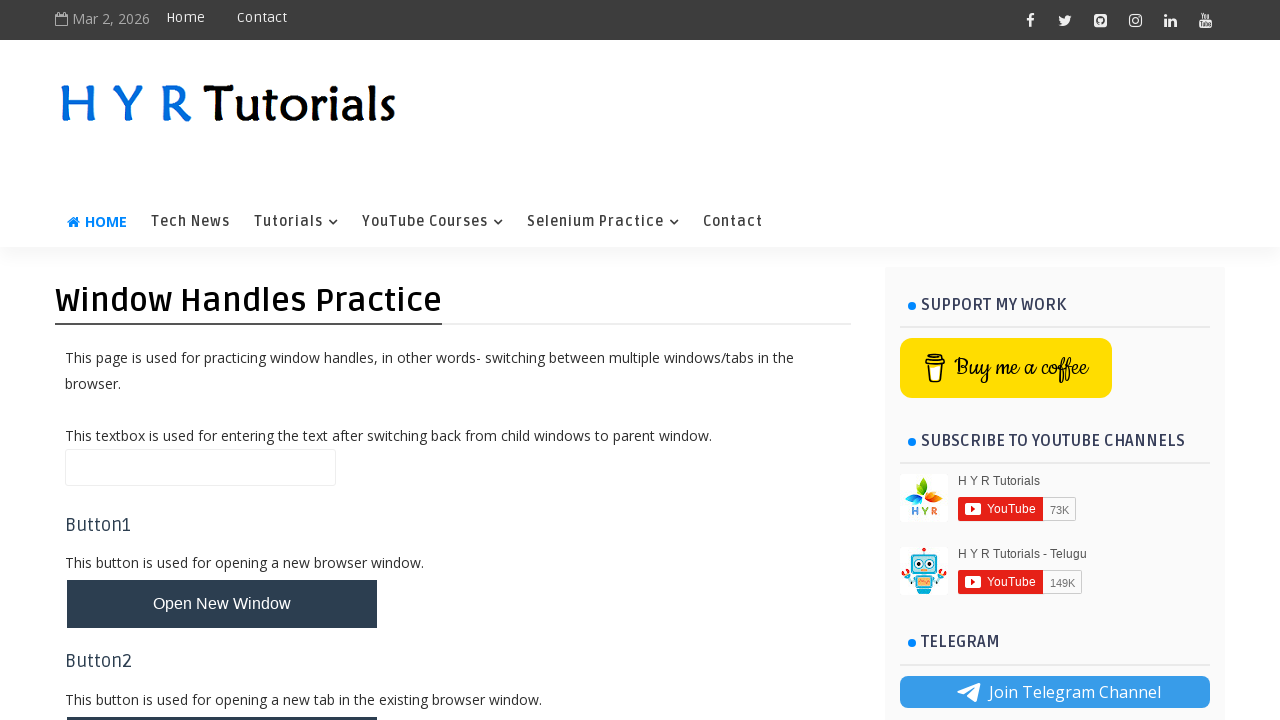

Clicked button to open new tabs at (222, 361) on #newTabsBtn
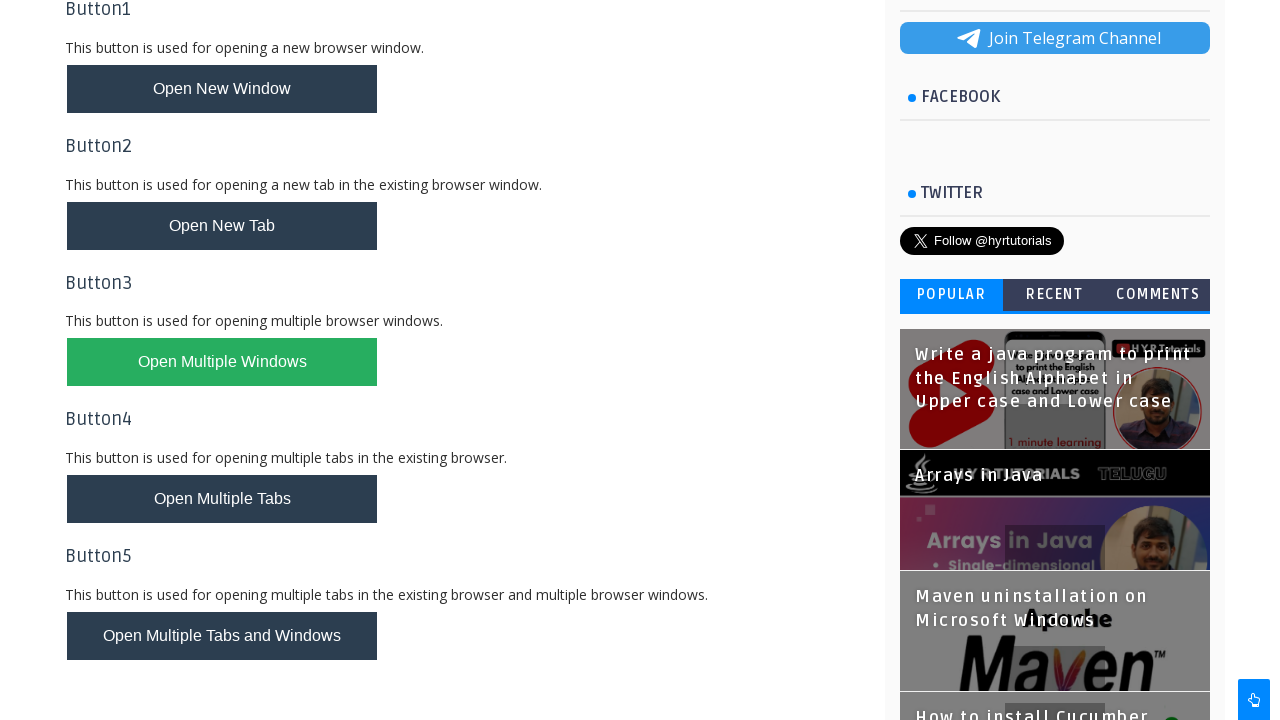

Waited for new tabs to open
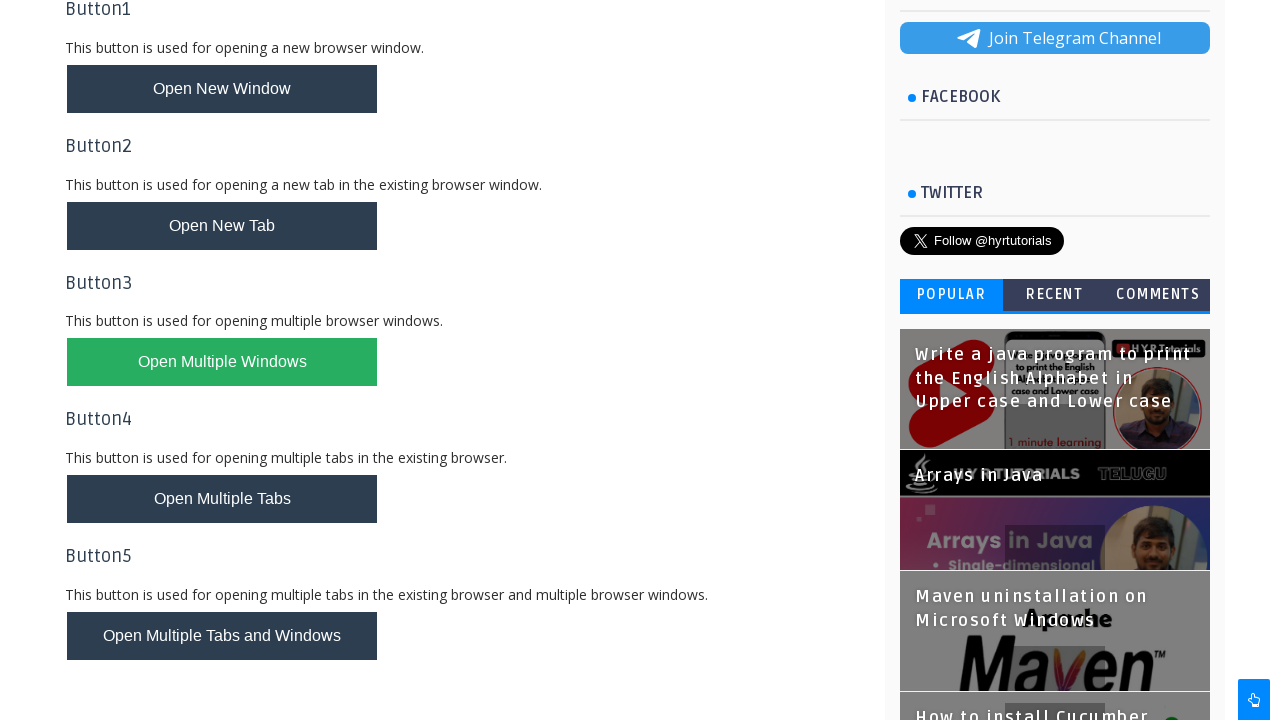

Retrieved all open pages from context
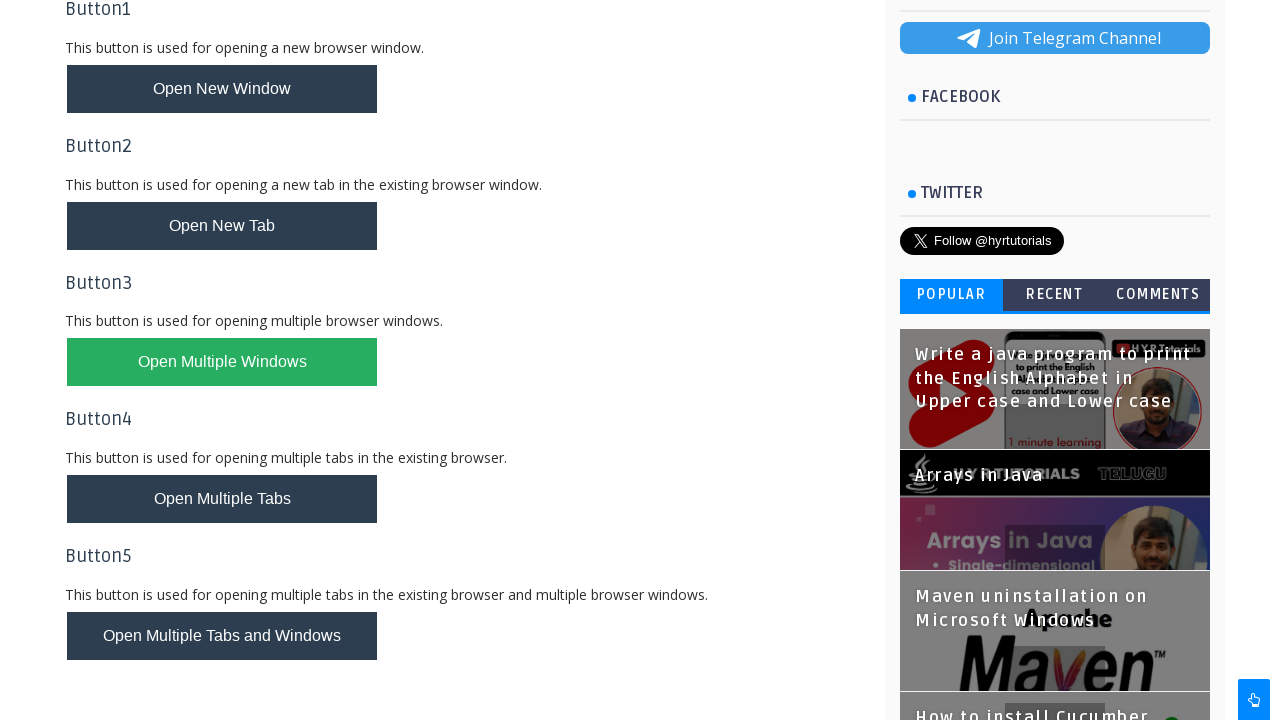

Brought page to front
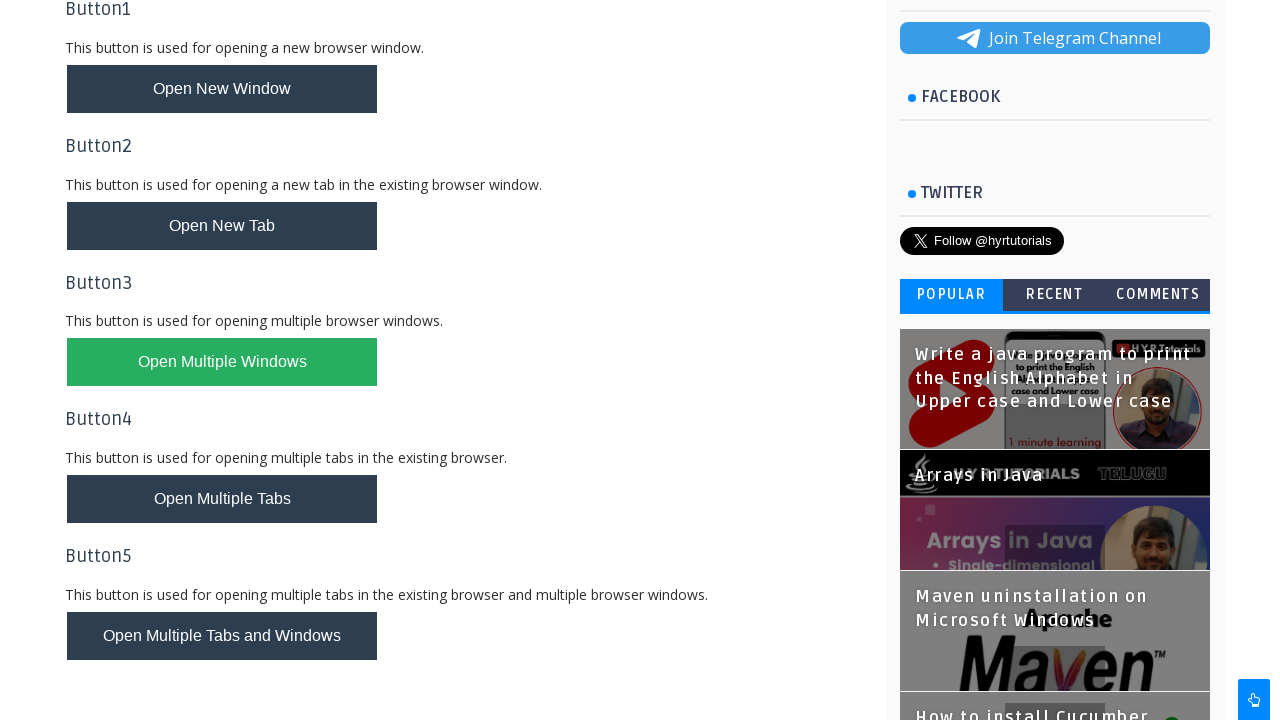

Retrieved page title: Window Handles Practice - H Y R Tutorials
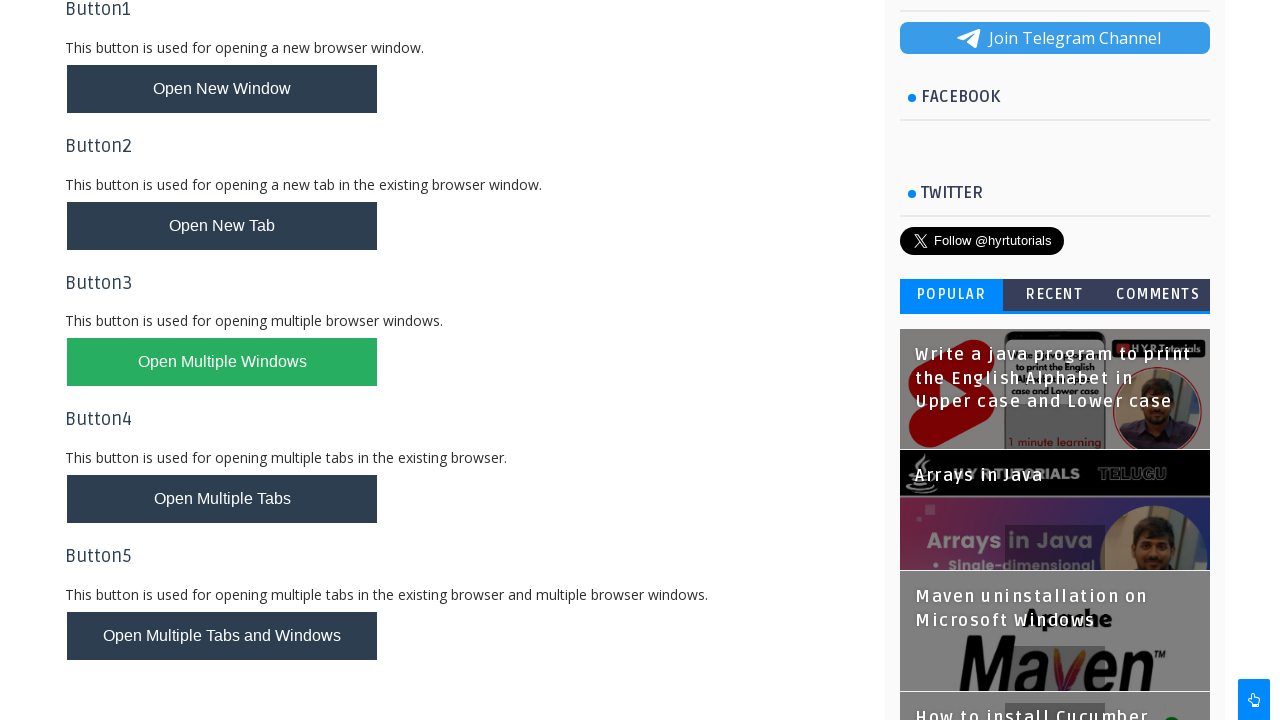

Filled text box with 'selenium' on parent window on .whTextBox
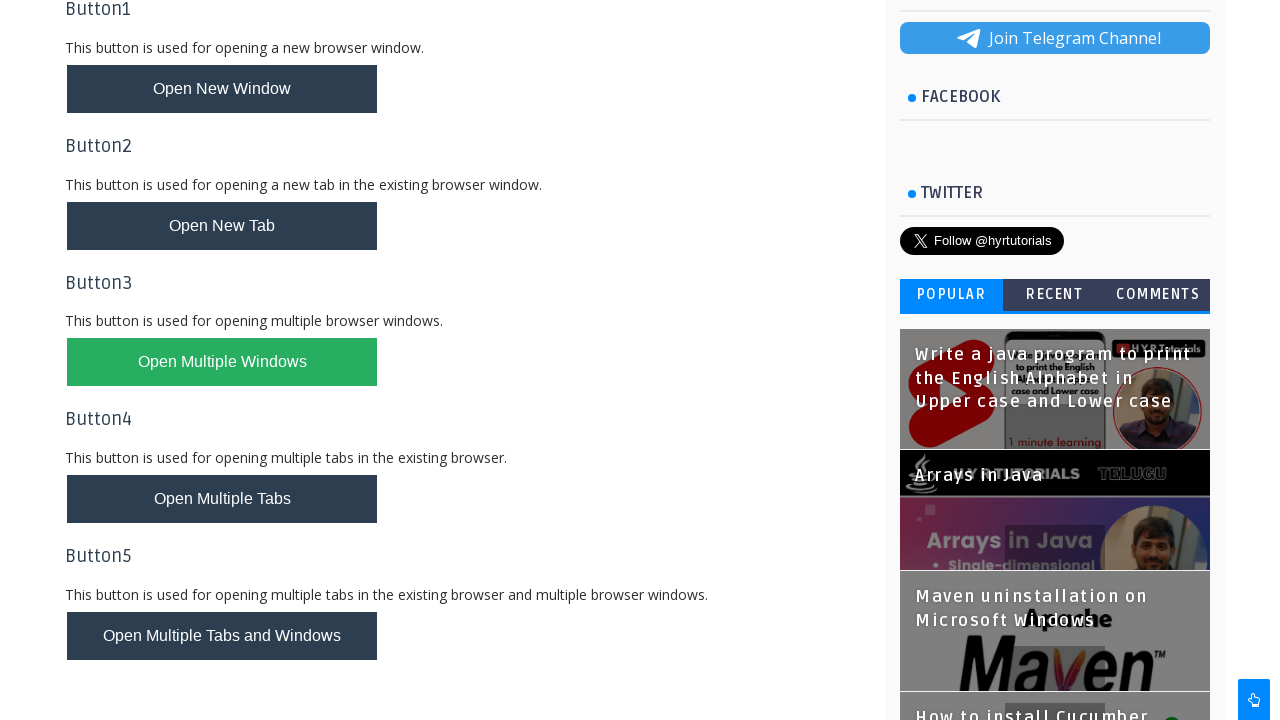

Brought page to front
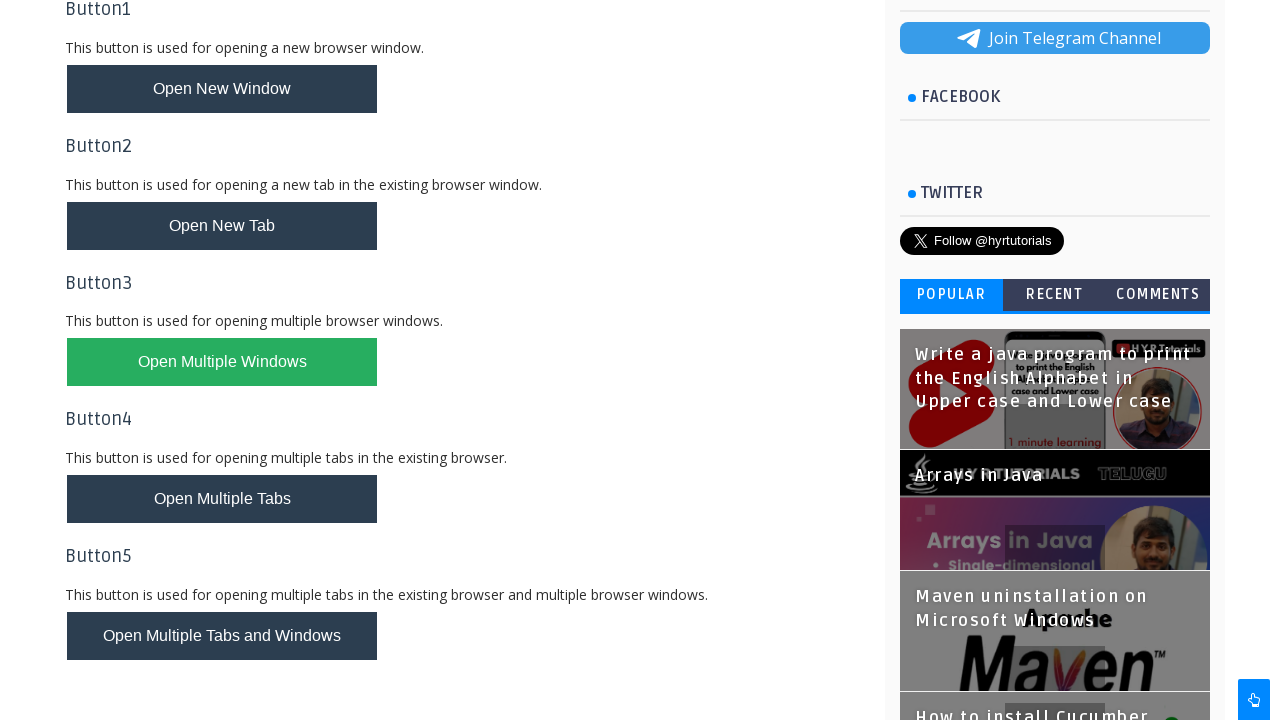

Retrieved page title: Basic Controls - H Y R Tutorials
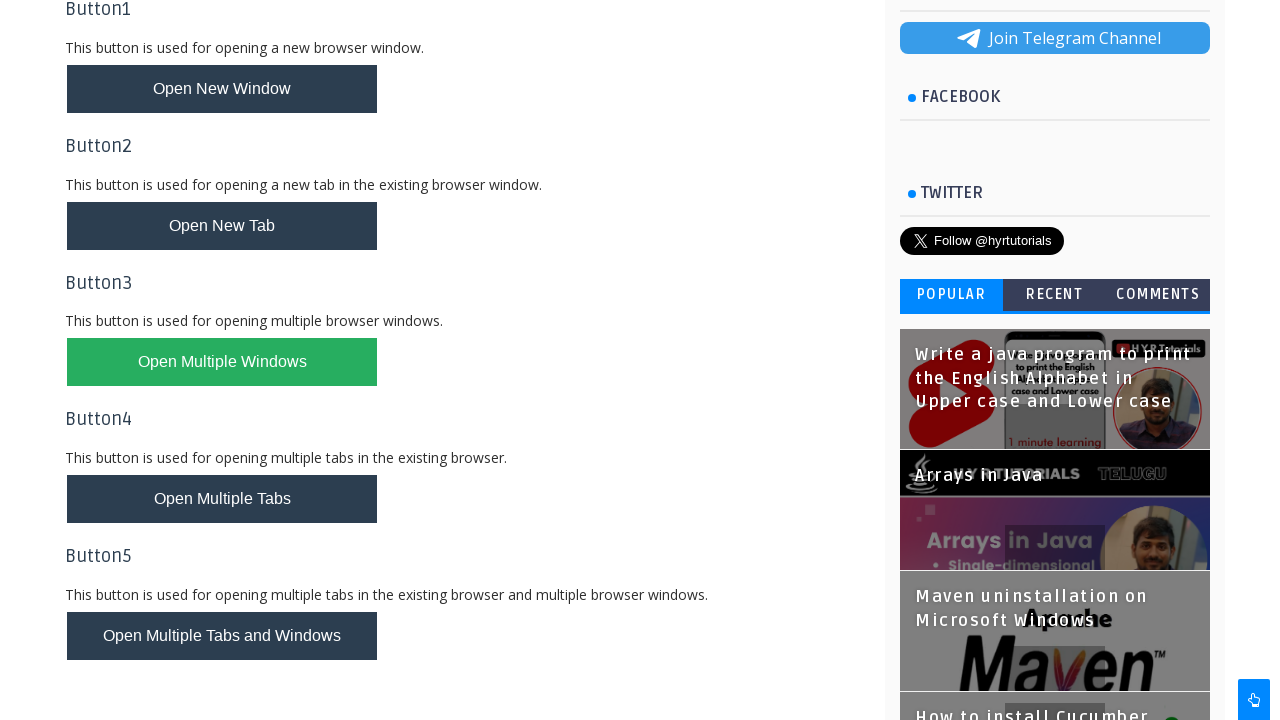

Clicked female radio button on Basic Controls page at (286, 426) on #femalerb
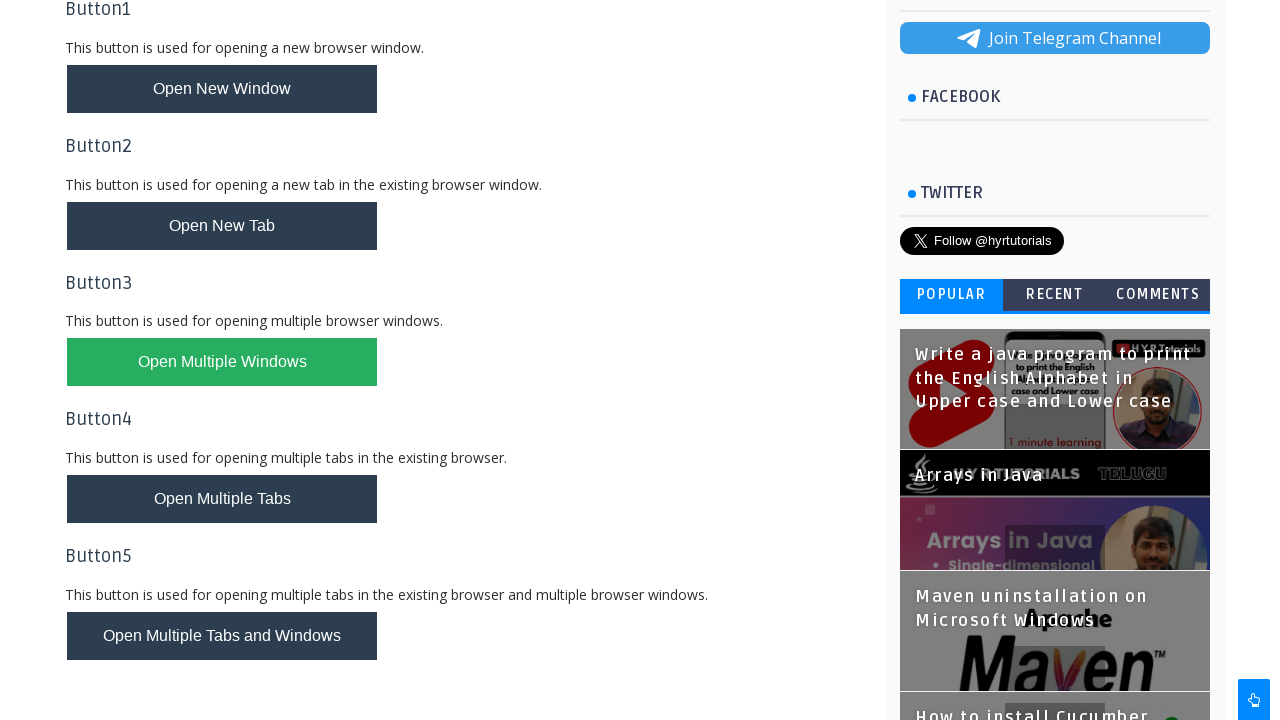

Waited after clicking female radio button
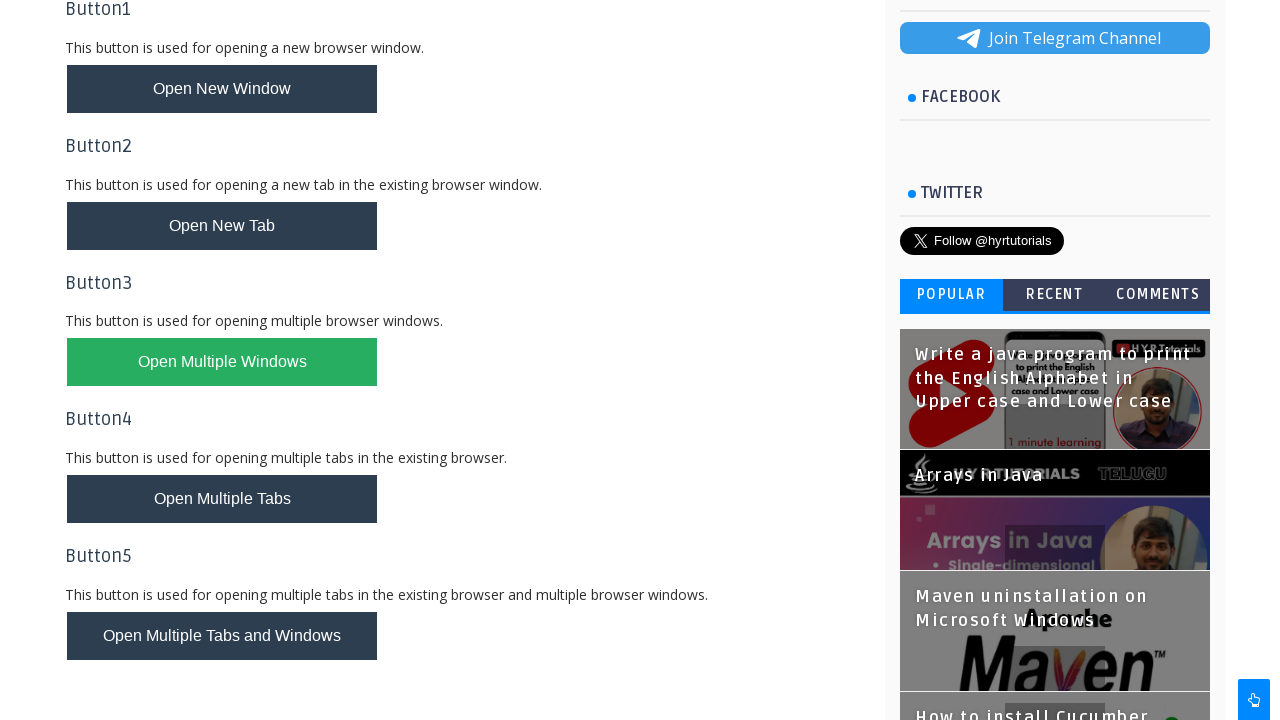

Clicked male radio button on Basic Controls page at (216, 426) on #malerb
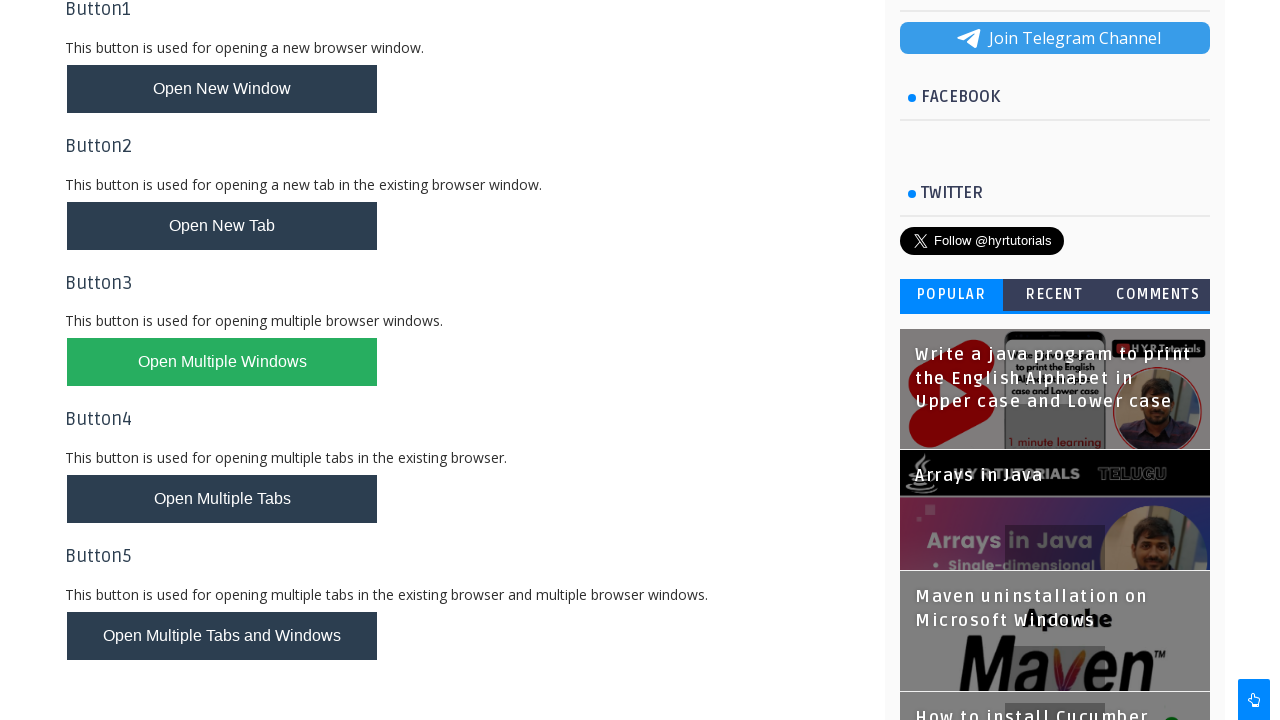

Brought page to front
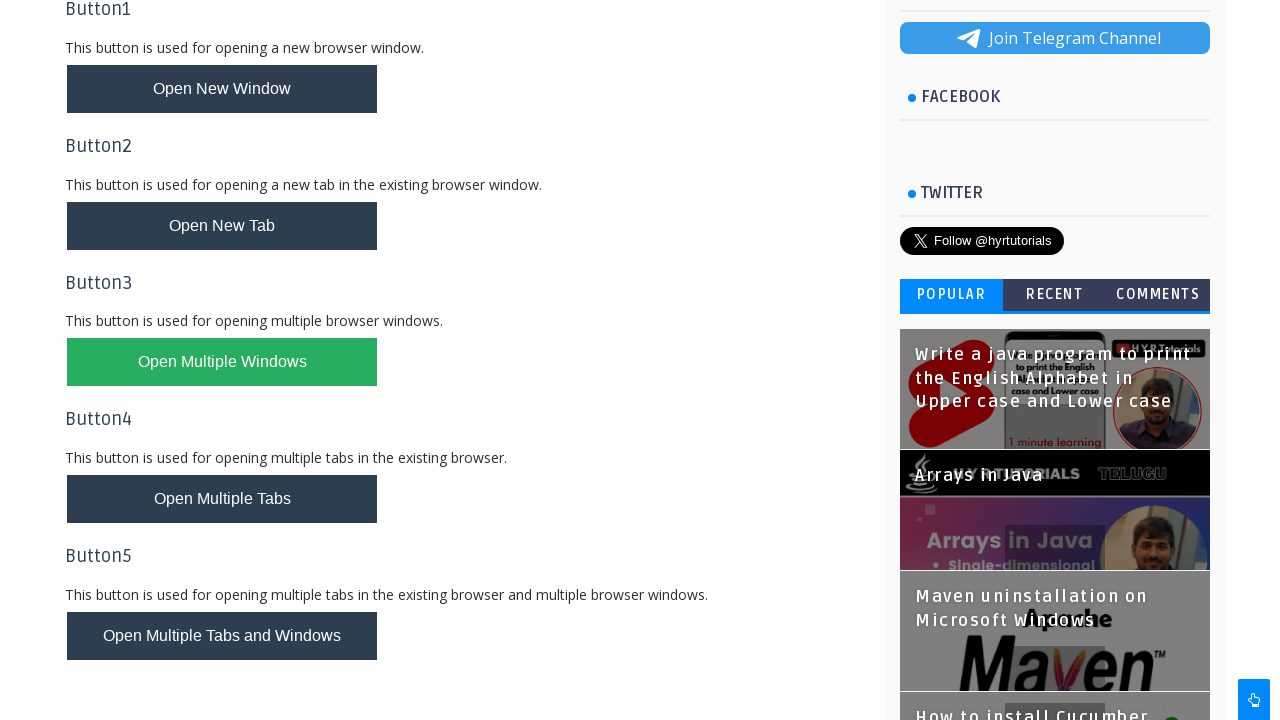

Retrieved page title: AlertsDemo - H Y R Tutorials
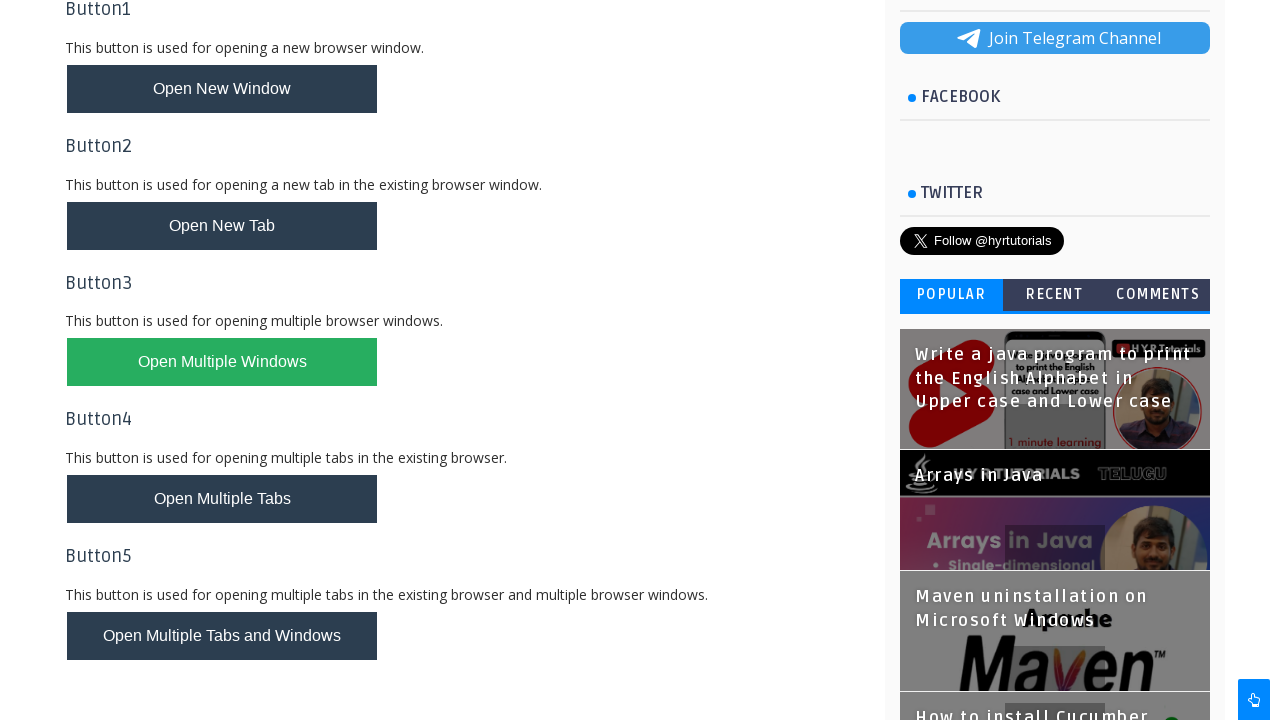

Clicked prompt box button on Alerts Demo page at (114, 652) on #promptBox
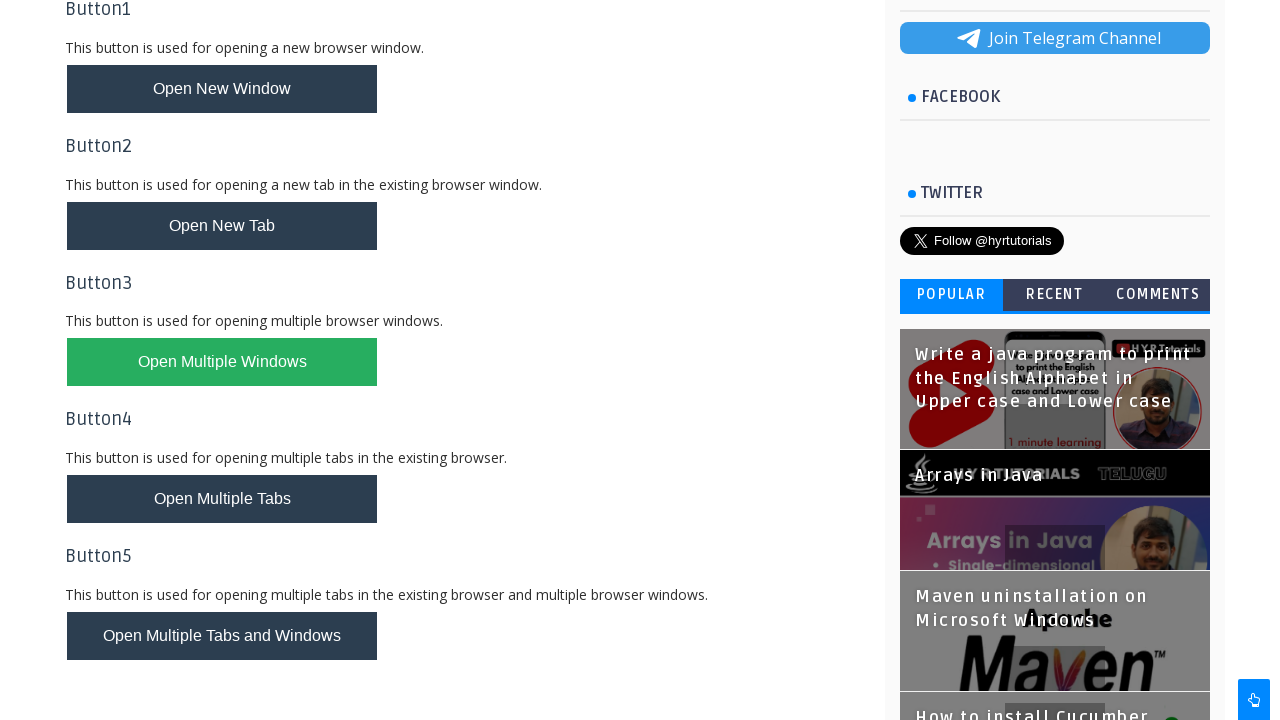

Set up dialog handler to accept prompt with 'alerts practice'
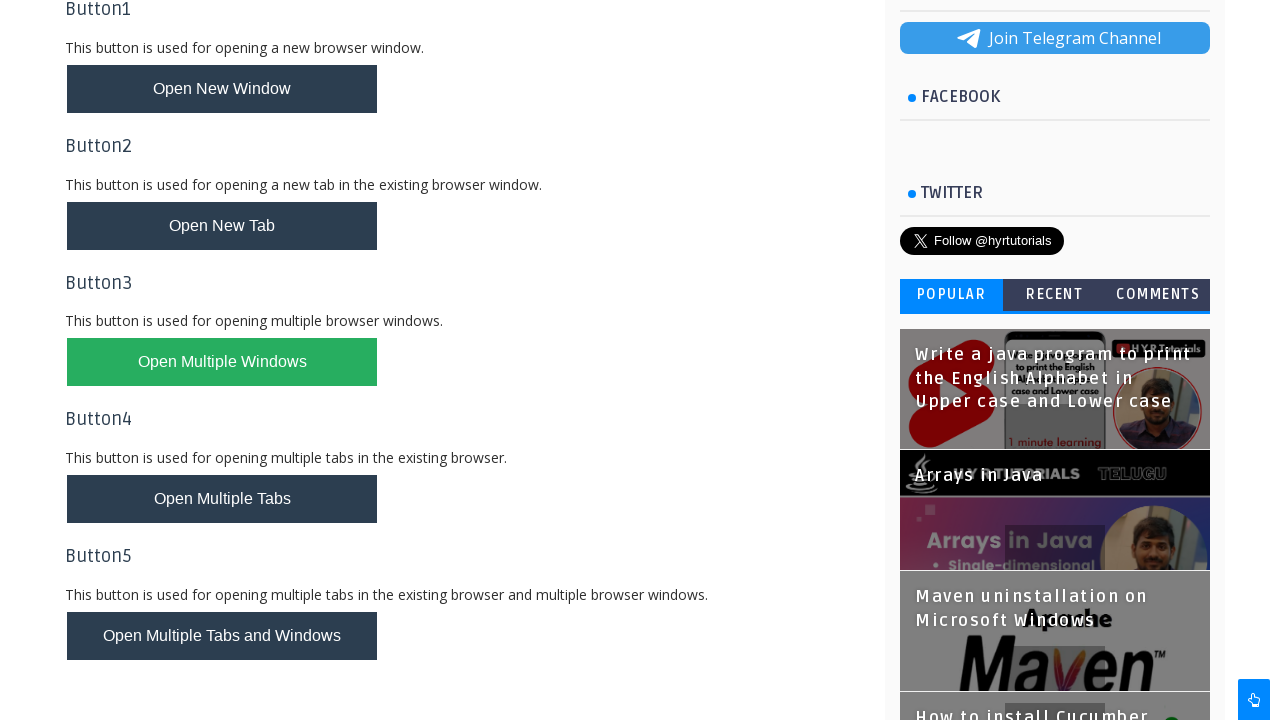

Clicked prompt box button again to trigger dialog at (114, 652) on #promptBox
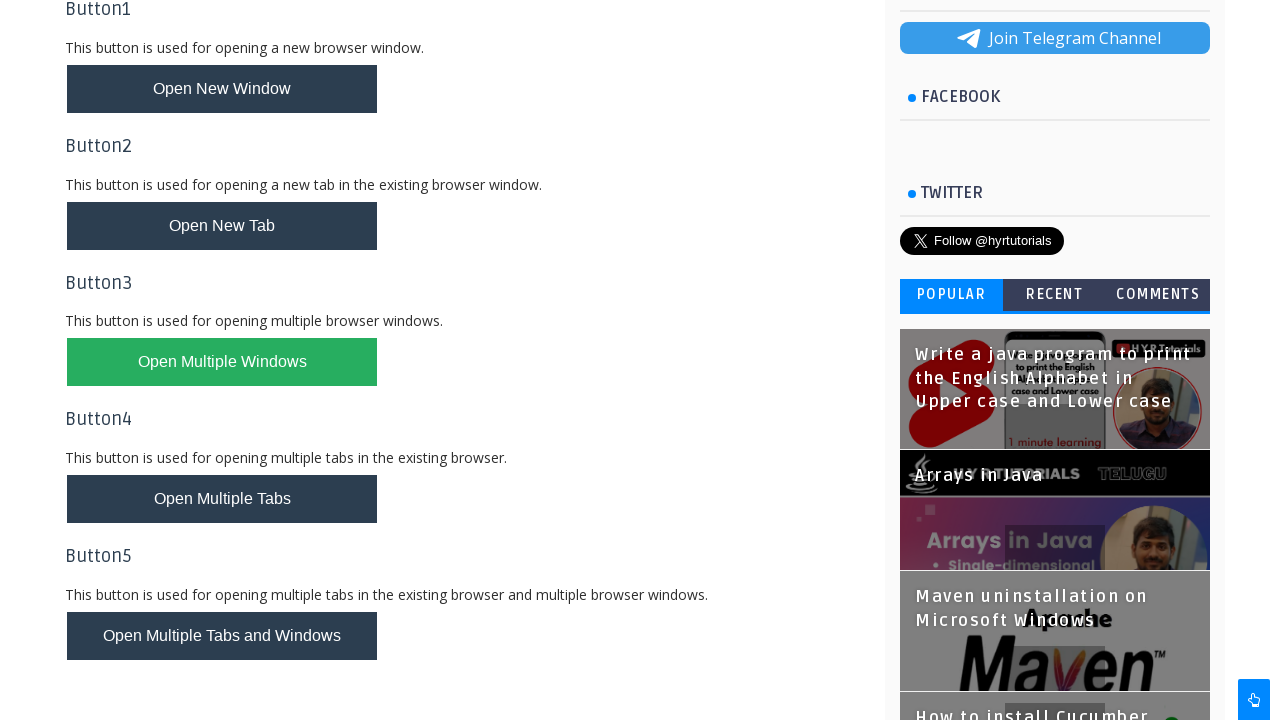

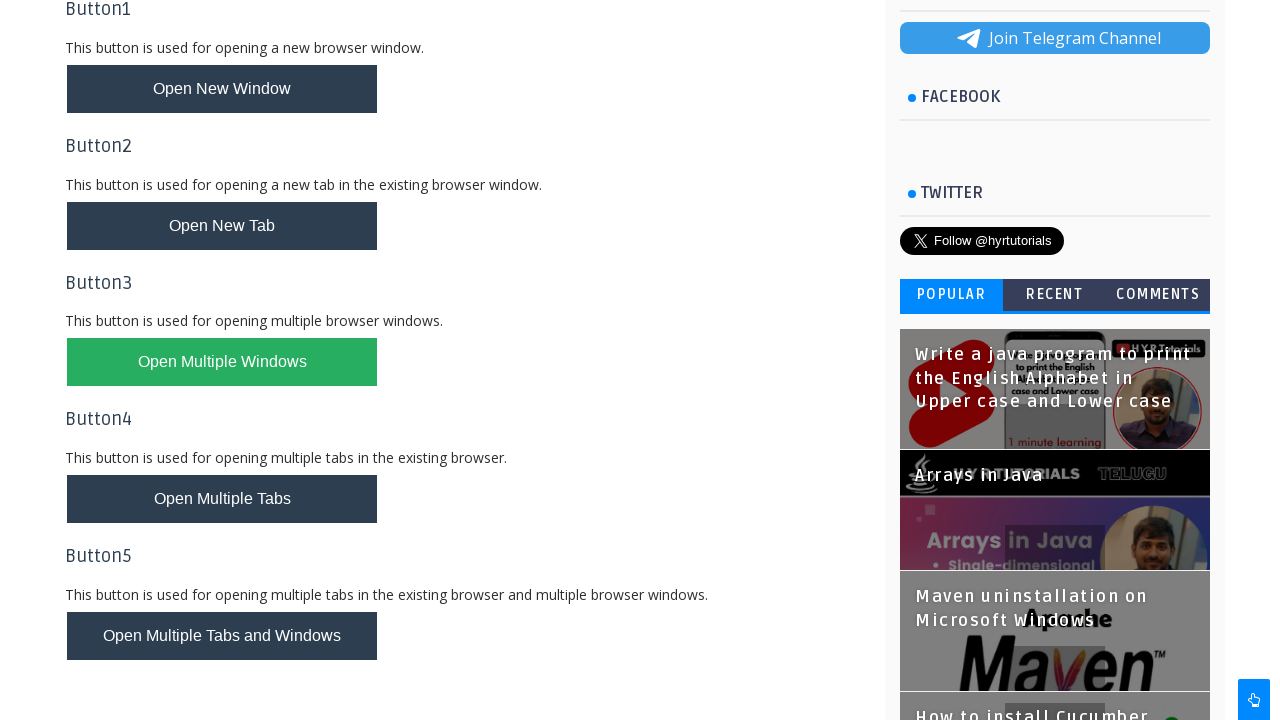